Tests wait functionality by clicking a button and waiting for a paragraph element to appear

Starting URL: https://testeroprogramowania.github.io/selenium/wait.html

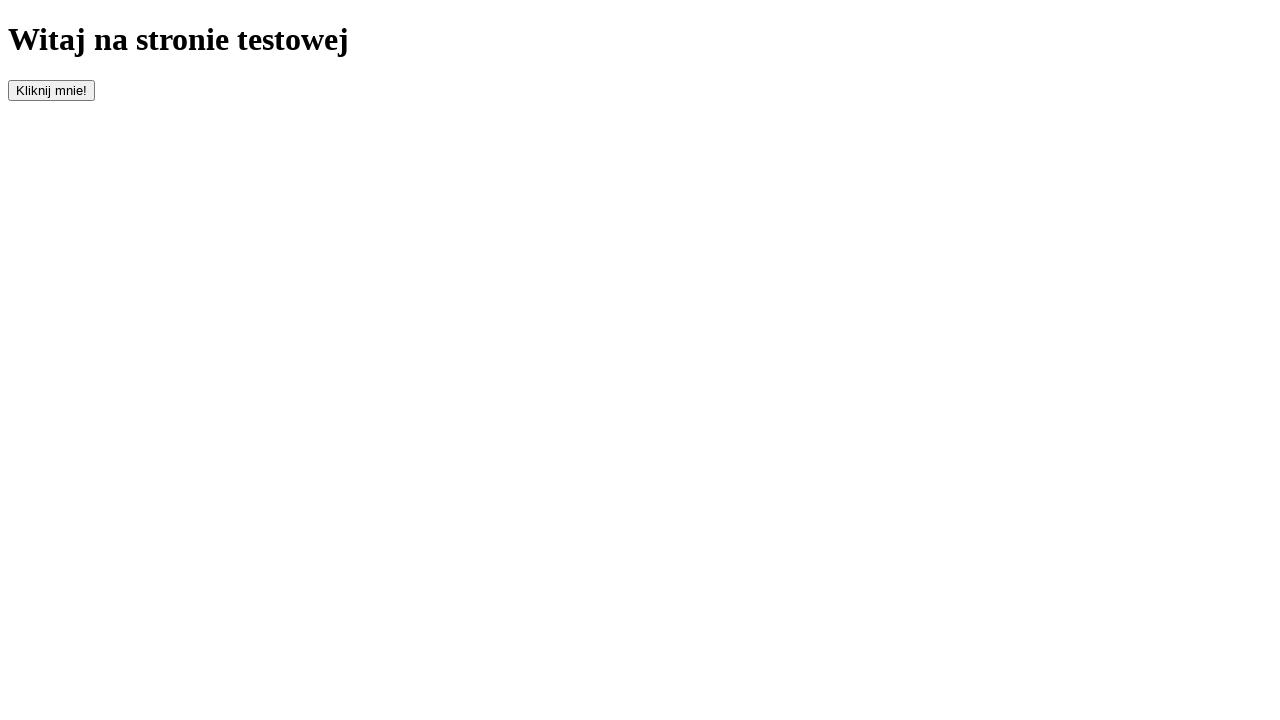

Clicked the button with id 'clickOnMe' to trigger element appearance at (52, 90) on #clickOnMe
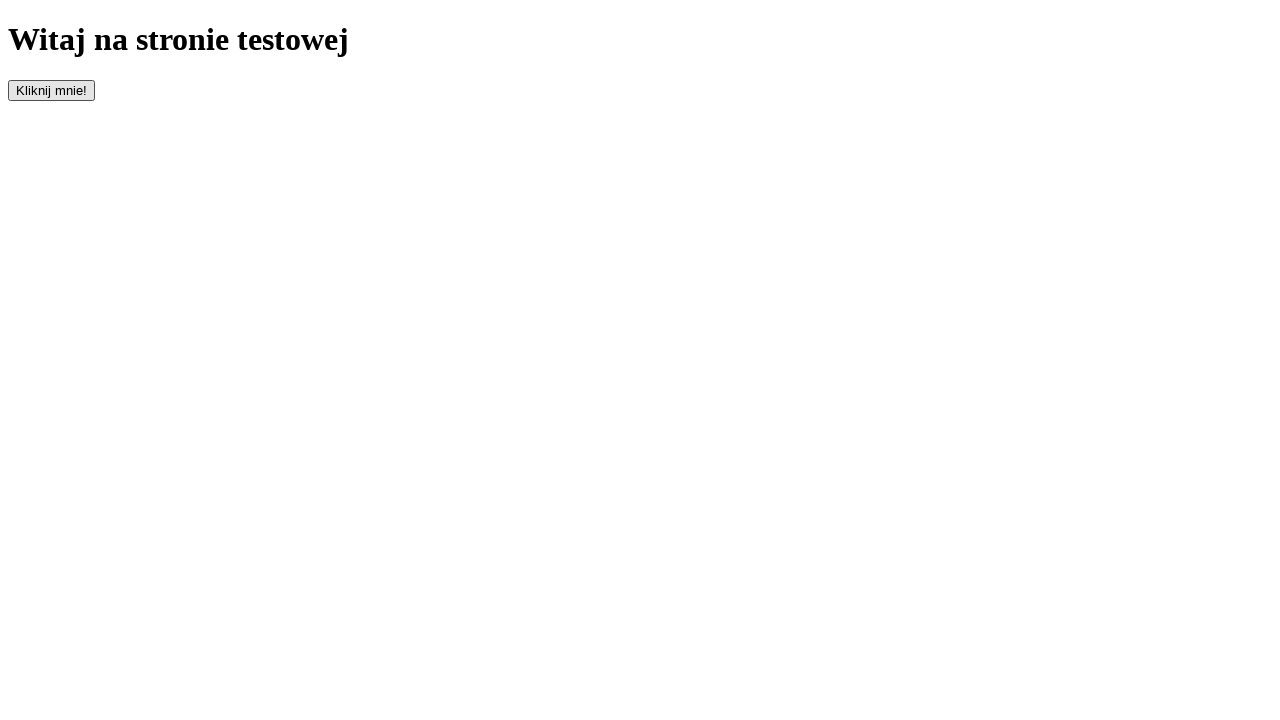

Waited for paragraph element to become visible
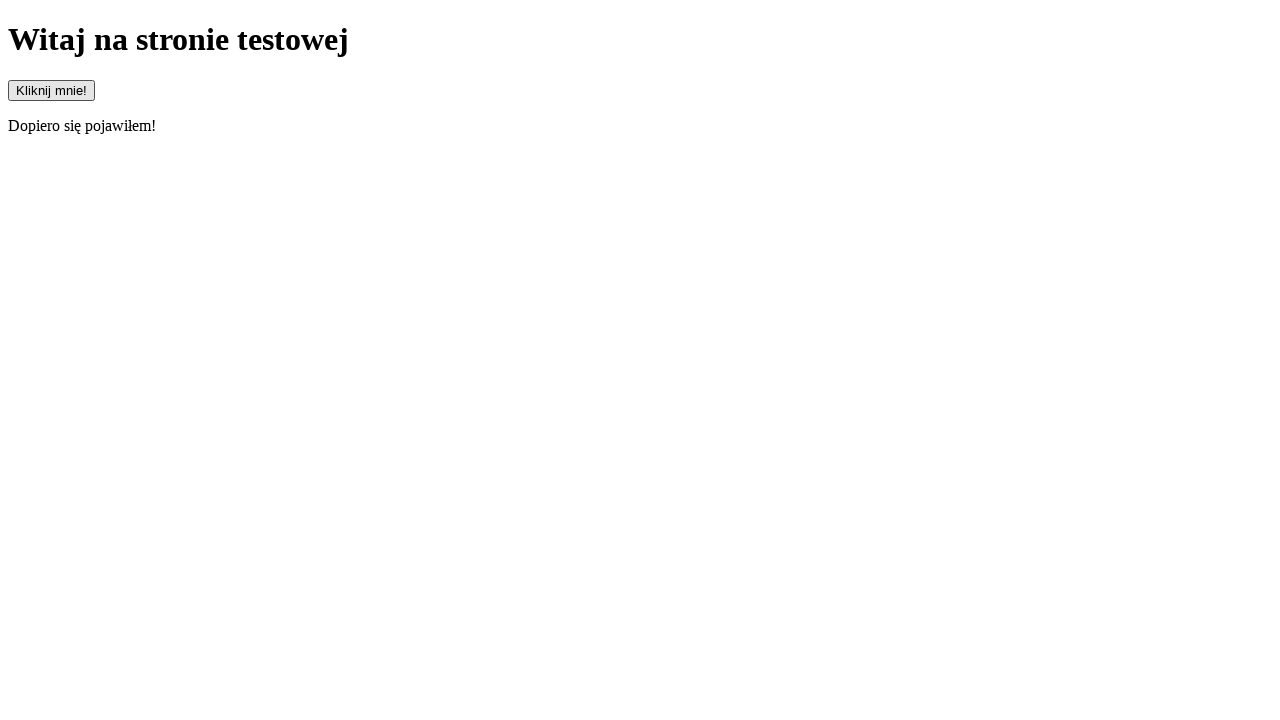

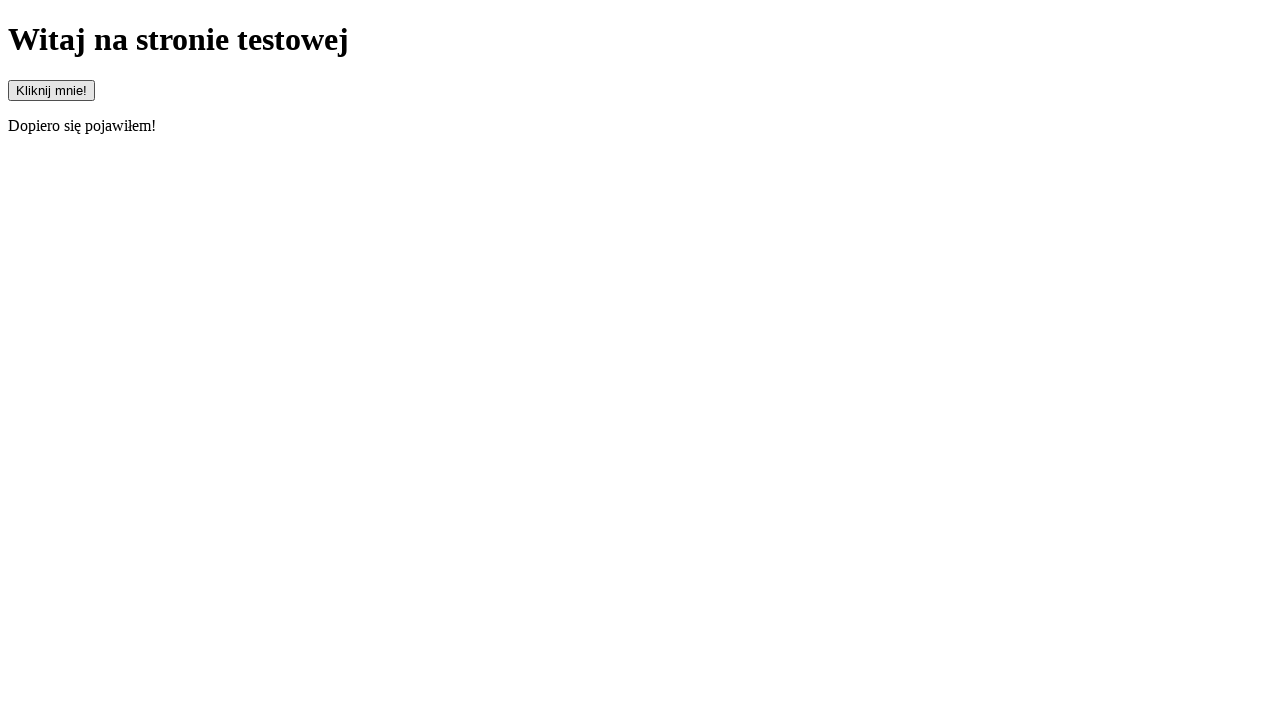